Tests drag and drop functionality by attempting to swap two columns using click and hold actions

Starting URL: https://the-internet.herokuapp.com/drag_and_drop

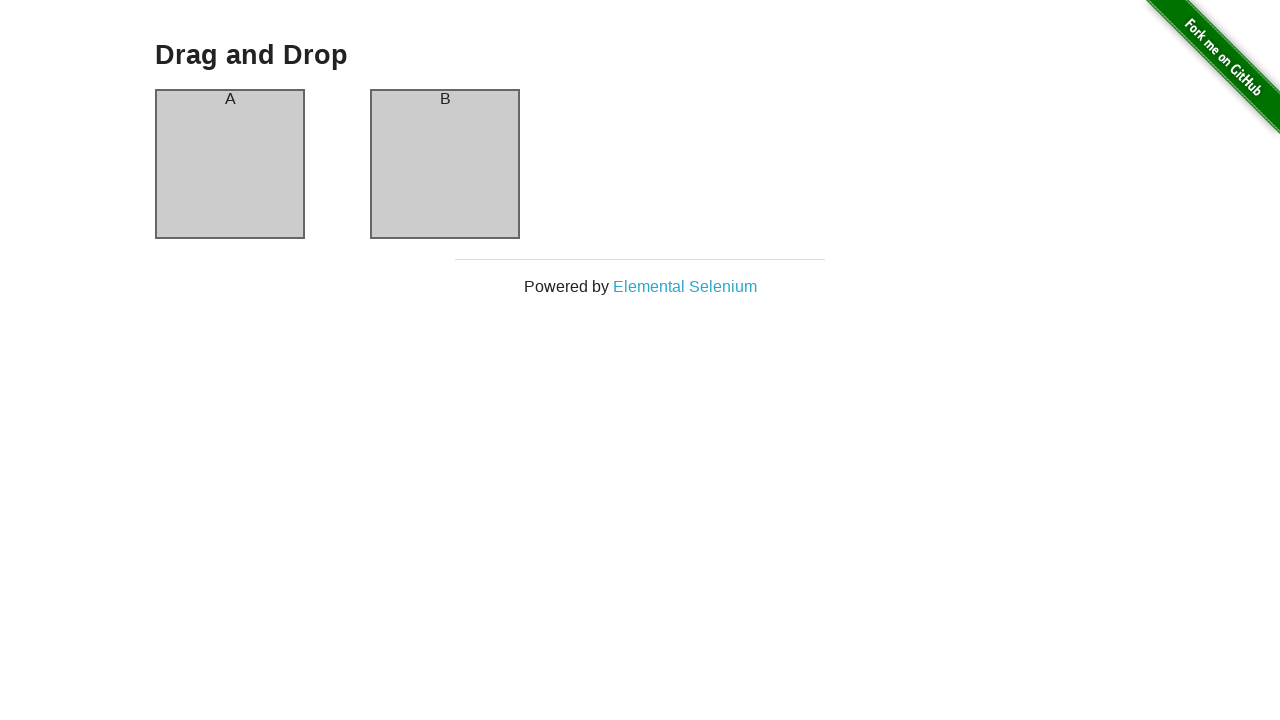

Dragged column A to column B position at (445, 164)
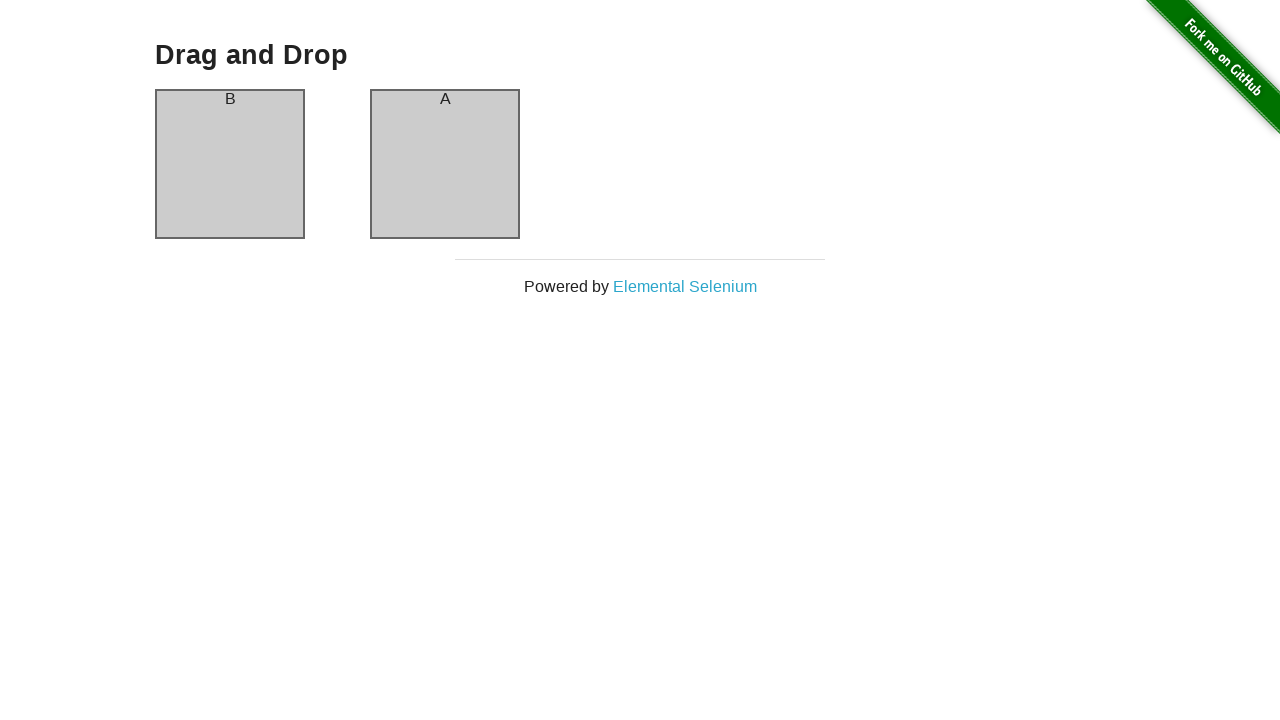

Verified that column A now contains 'B'
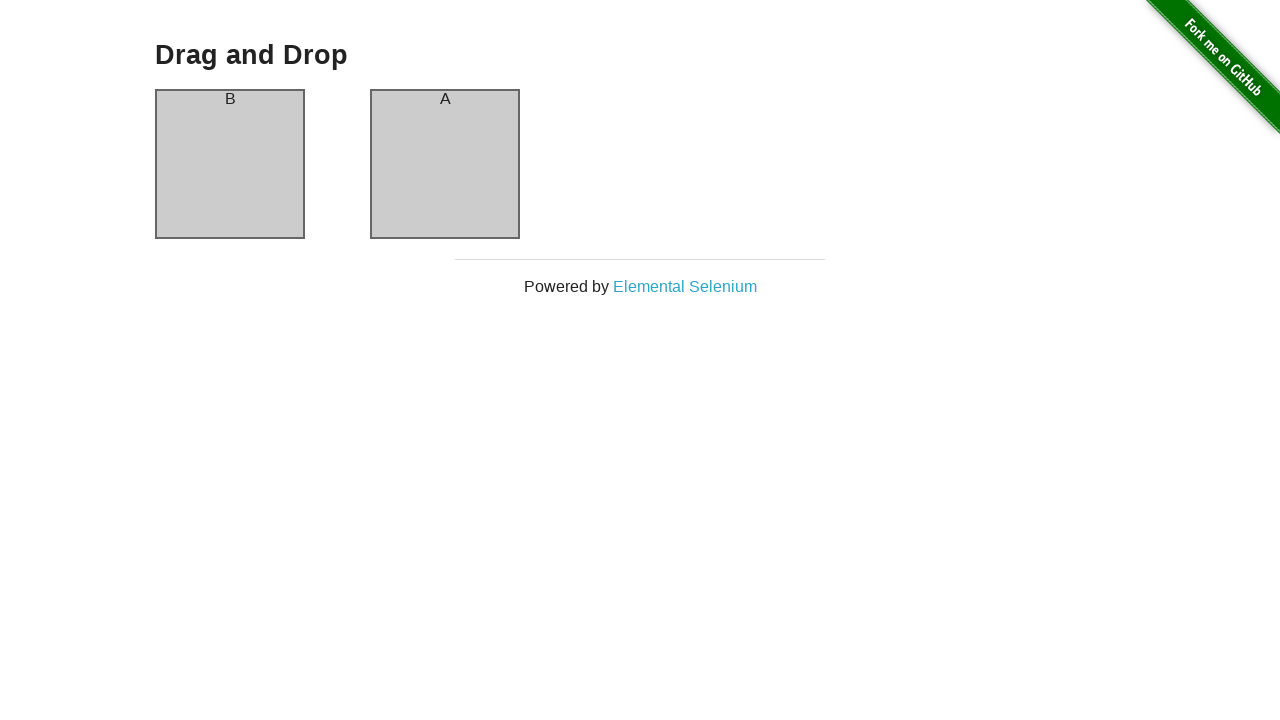

Verified that column B now contains 'A' - swap successful
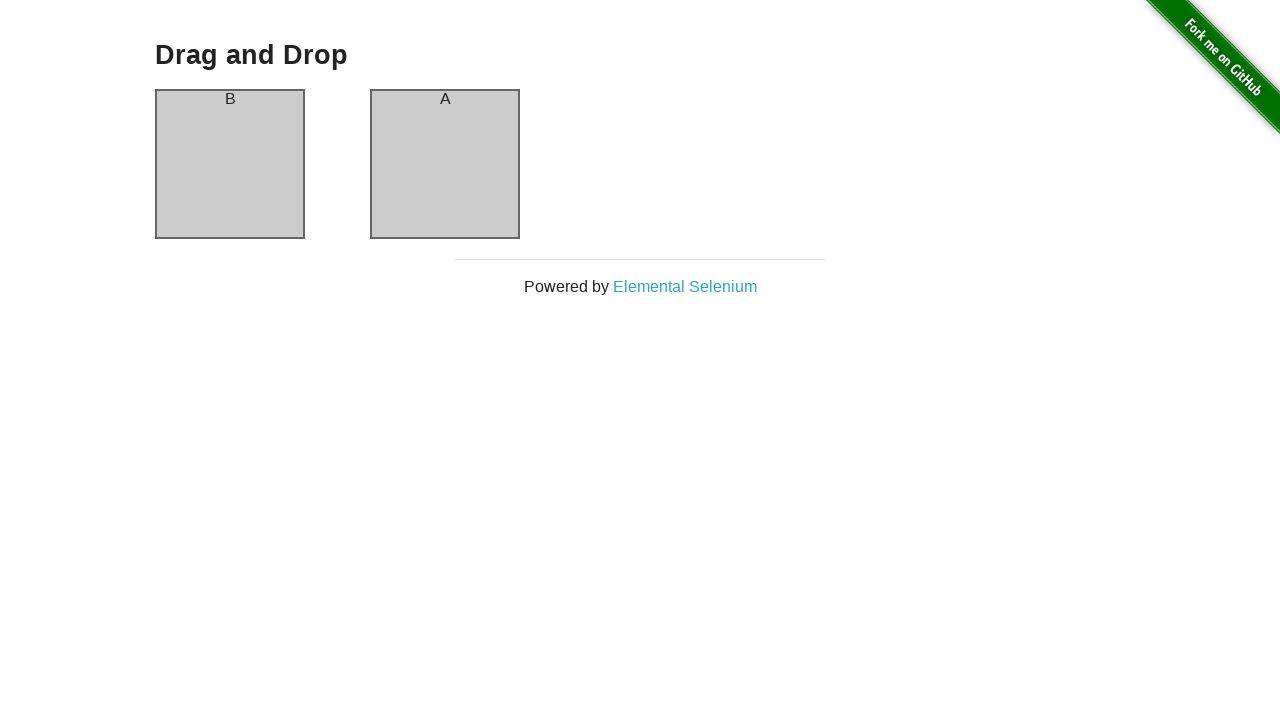

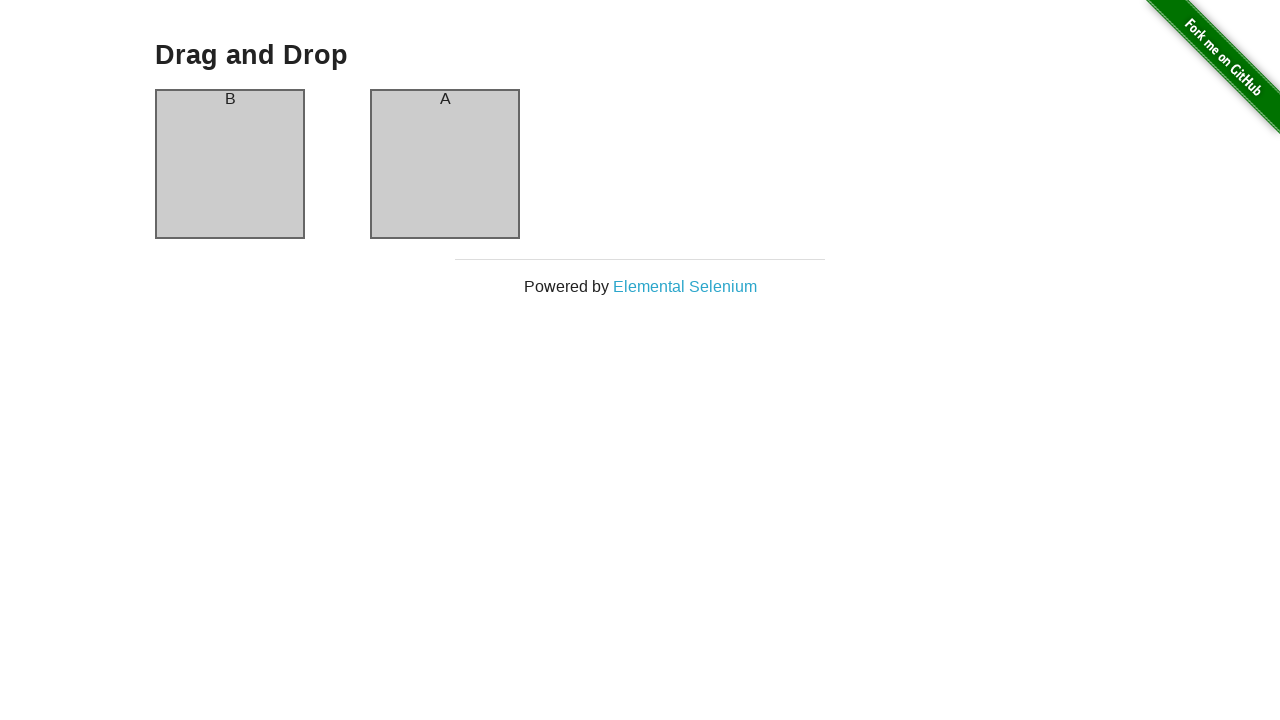